Tests JavaScript alert handling by clicking buttons that trigger alerts, then accepting the first alert and dismissing the second alert.

Starting URL: https://leafground.com/alert.xhtml

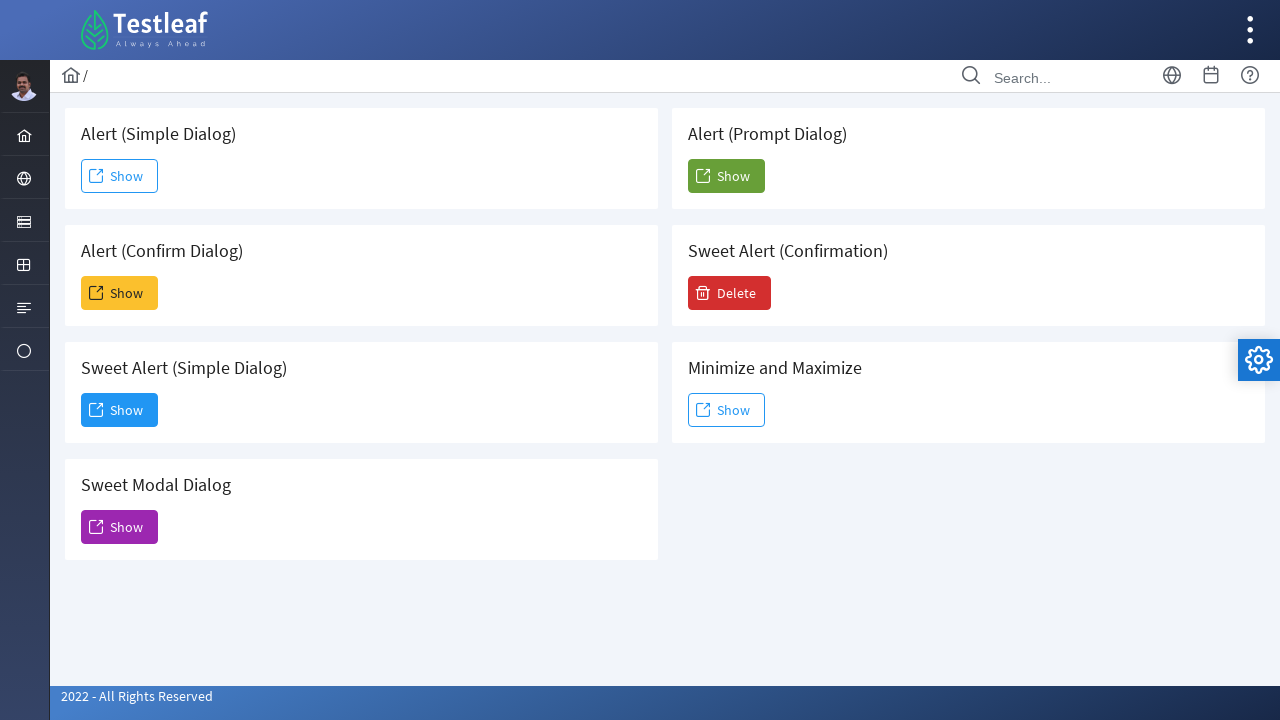

Clicked first button to trigger alert at (120, 176) on xpath=//*[@id='j_idt88:j_idt91']/span[2]
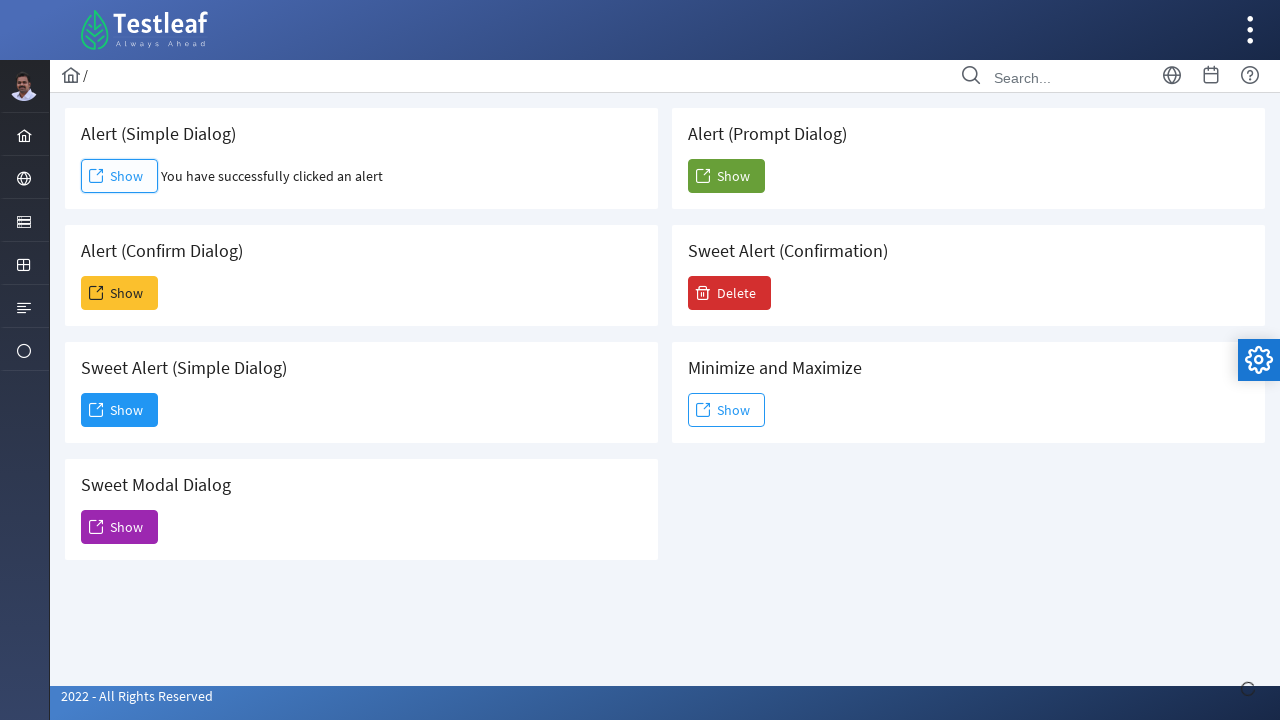

Set up dialog handler to accept first alert
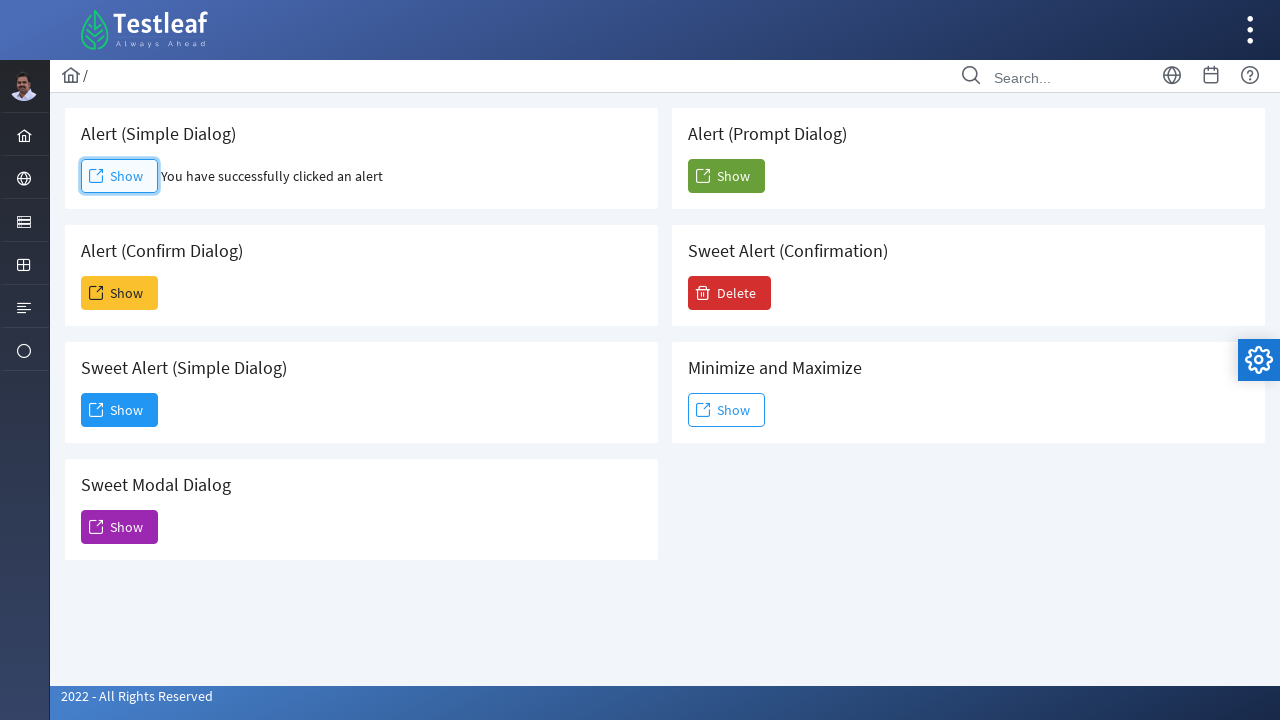

Waited for first alert to be accepted
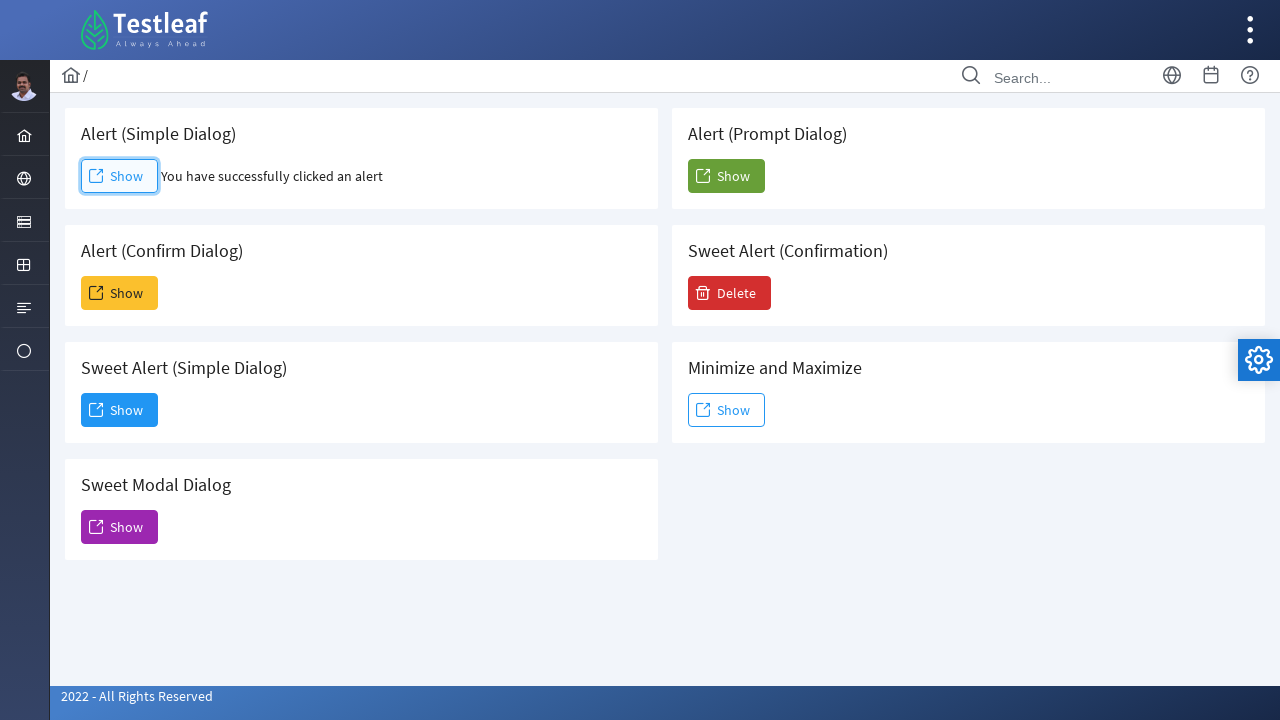

Clicked second button to trigger confirmation dialog at (120, 410) on xpath=//*[@id='j_idt88:j_idt95']/span[2]
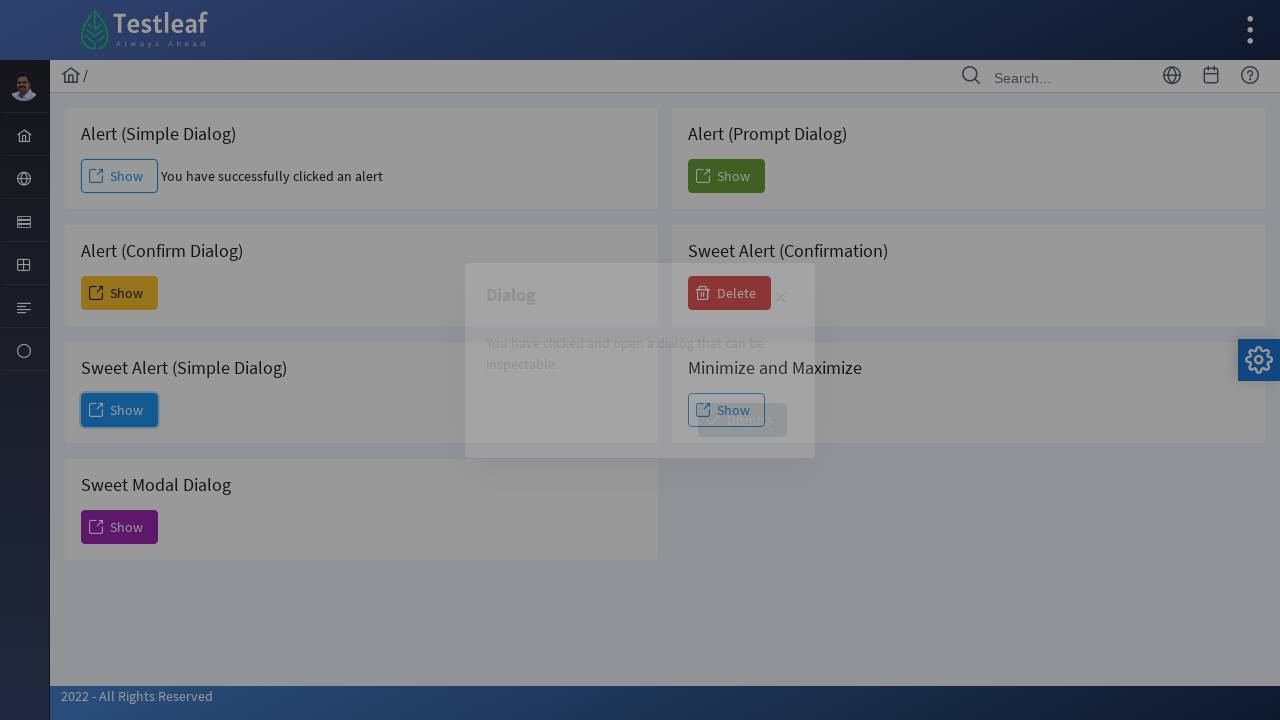

Set up dialog handler to dismiss second alert
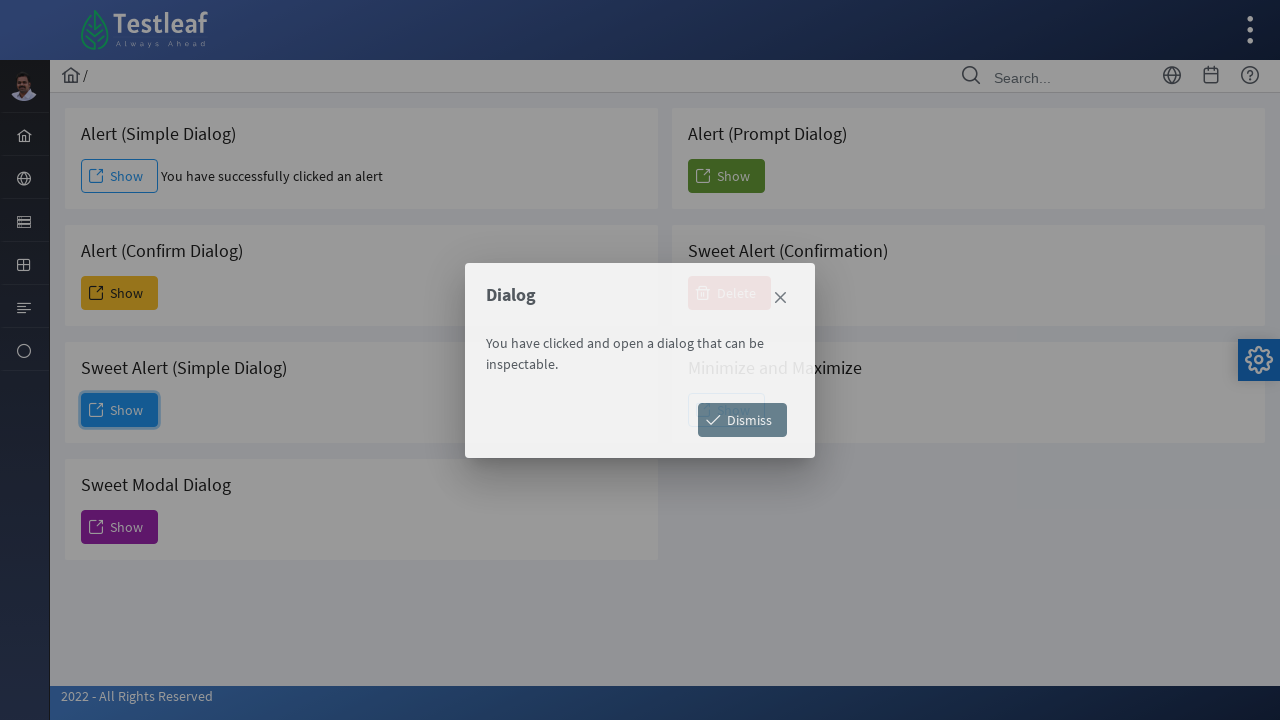

Waited for second alert to be dismissed
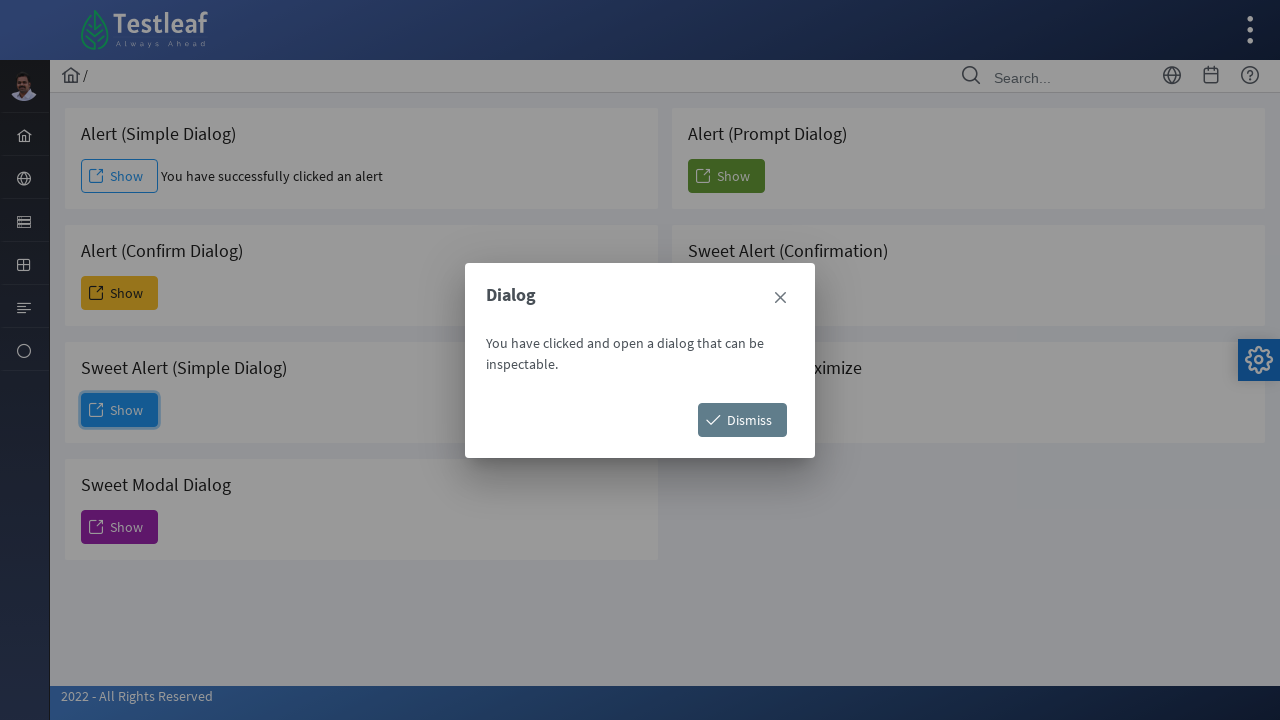

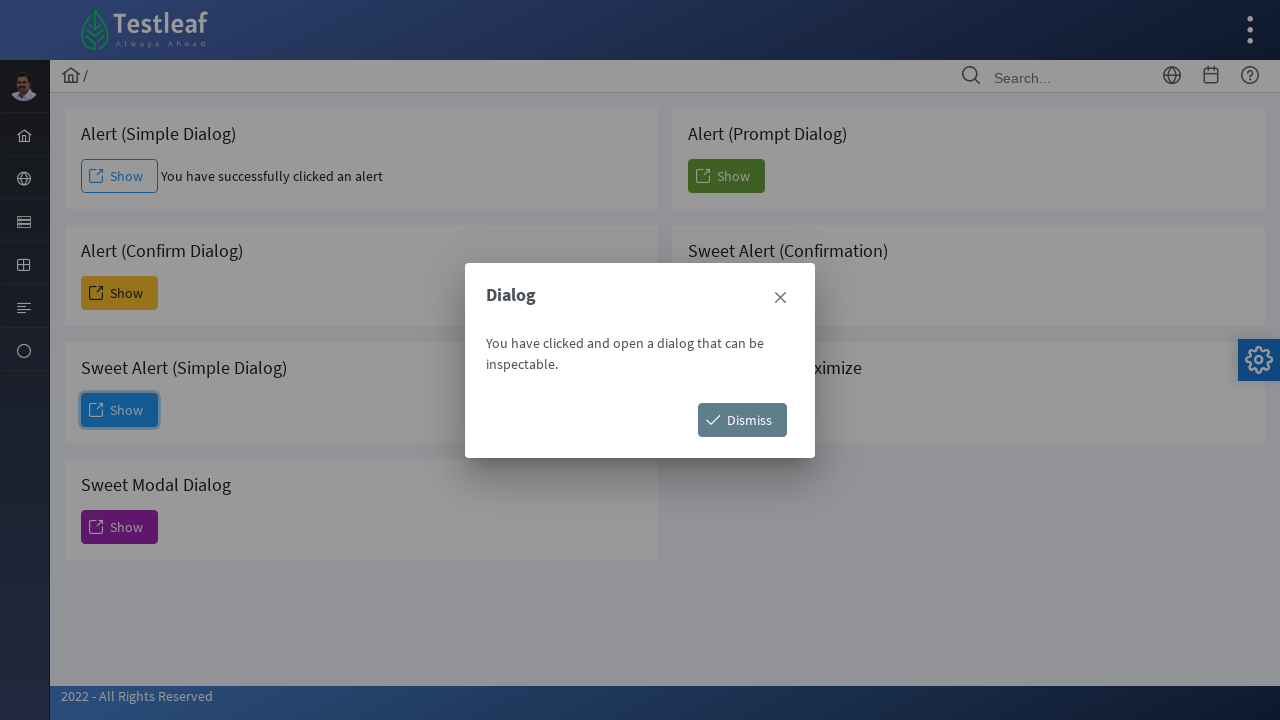